Tests a styles example page by verifying that the h1 heading element contains the text "Lorem ipsum"

Starting URL: https://kristinek.github.io/site/examples/styles

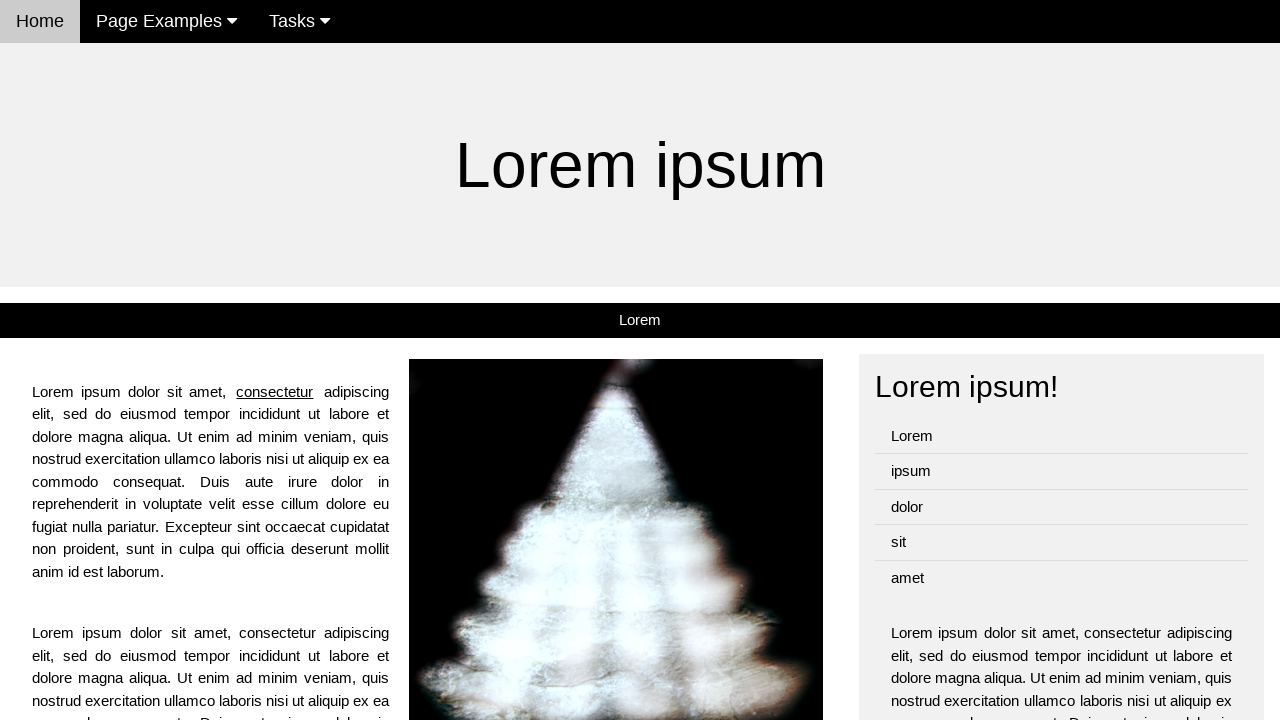

Navigated to styles example page
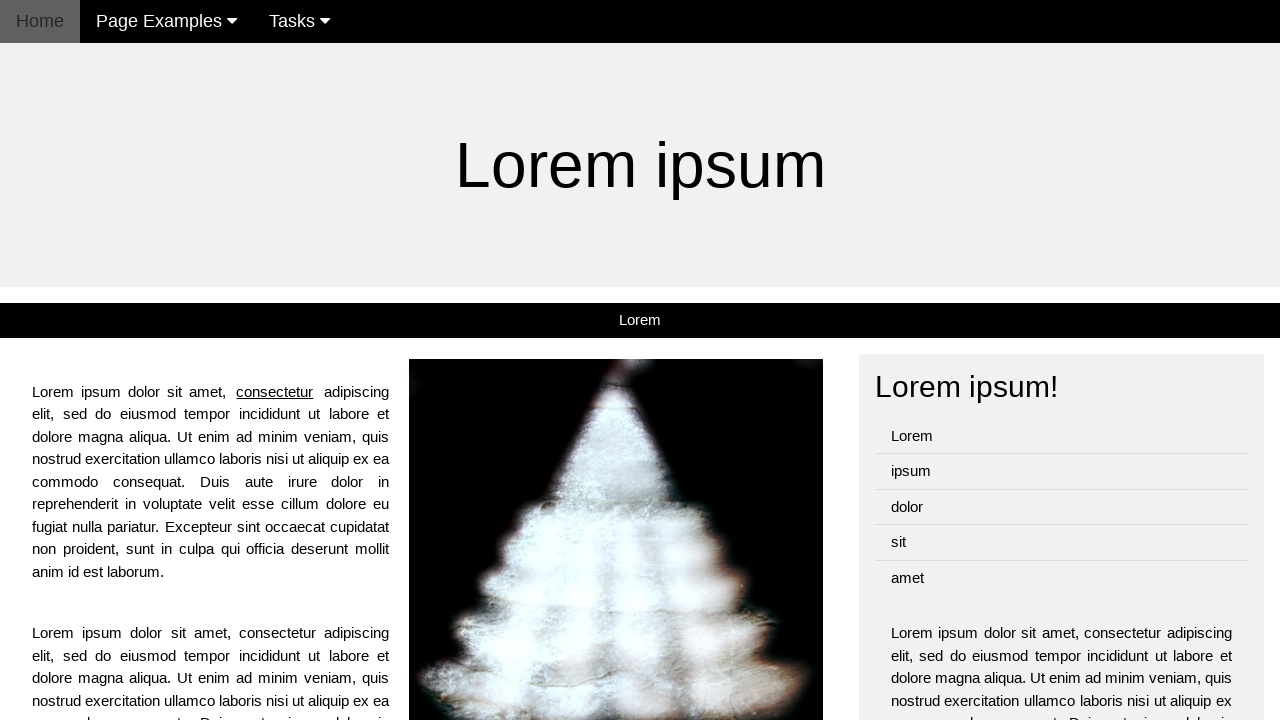

Located h1 element on page
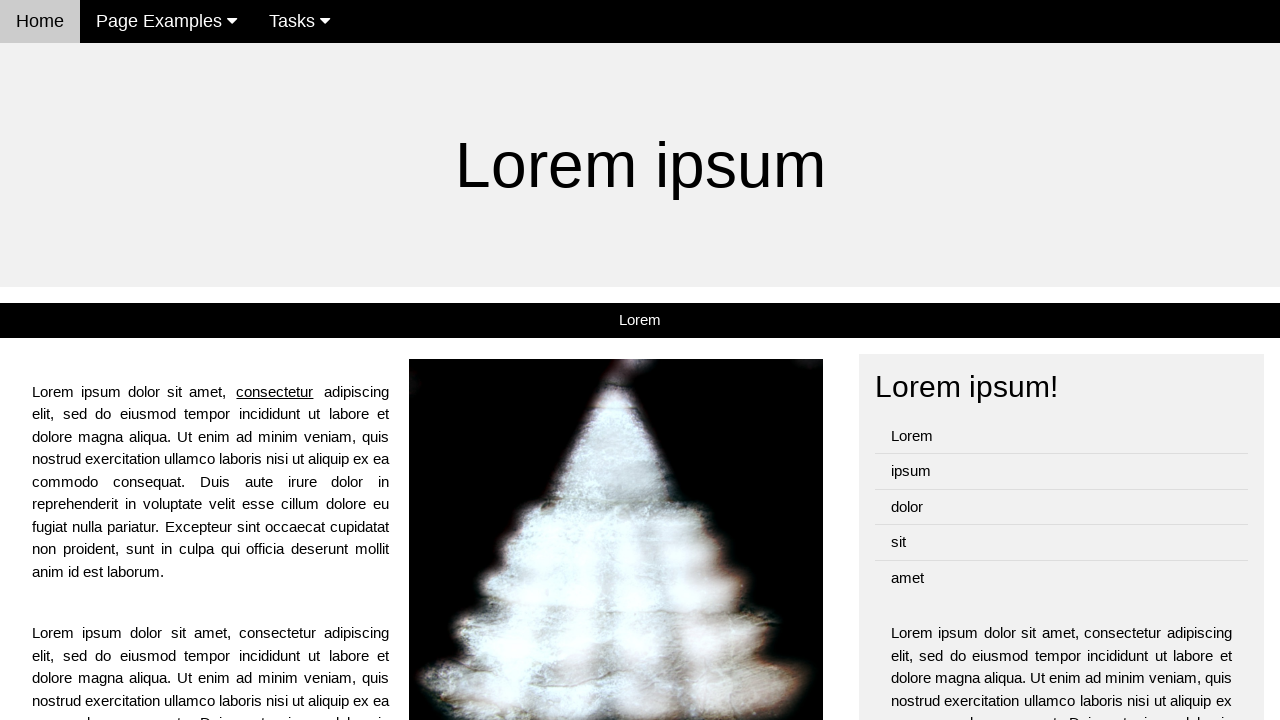

Verified h1 element contains text 'Lorem ipsum'
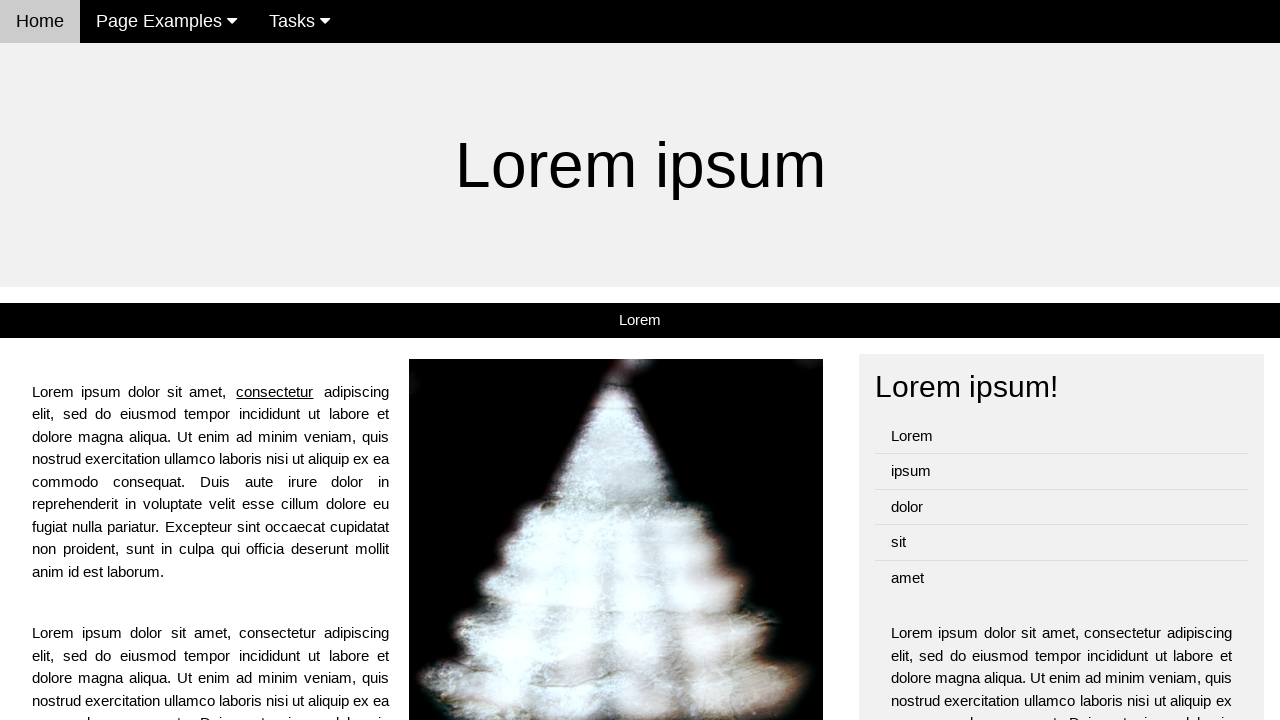

Retrieved computed color style from h1 element
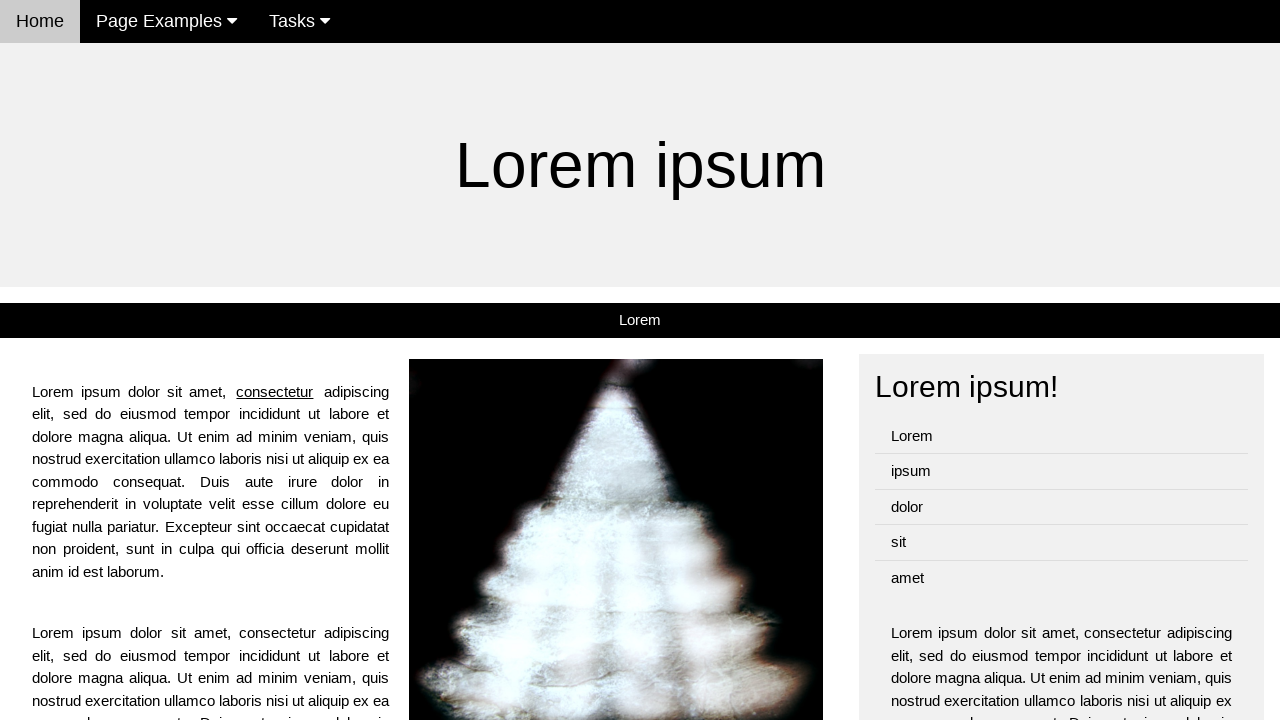

Retrieved computed background color style from h1 element
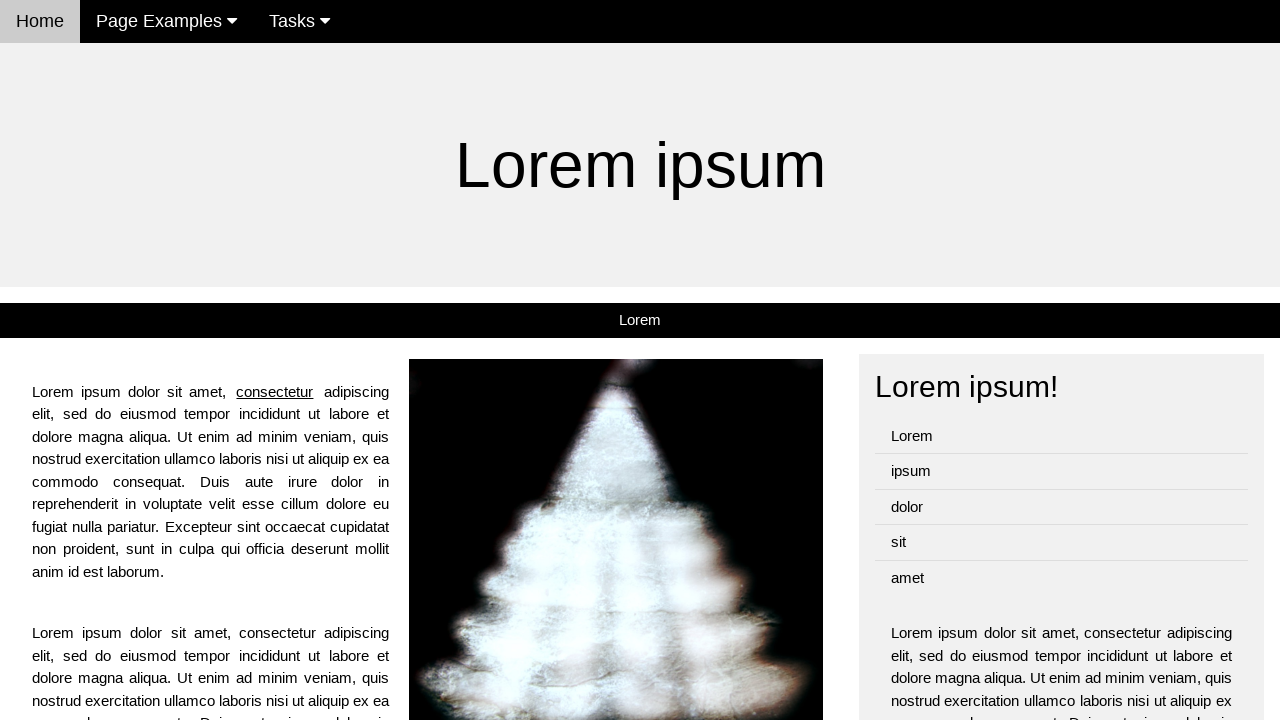

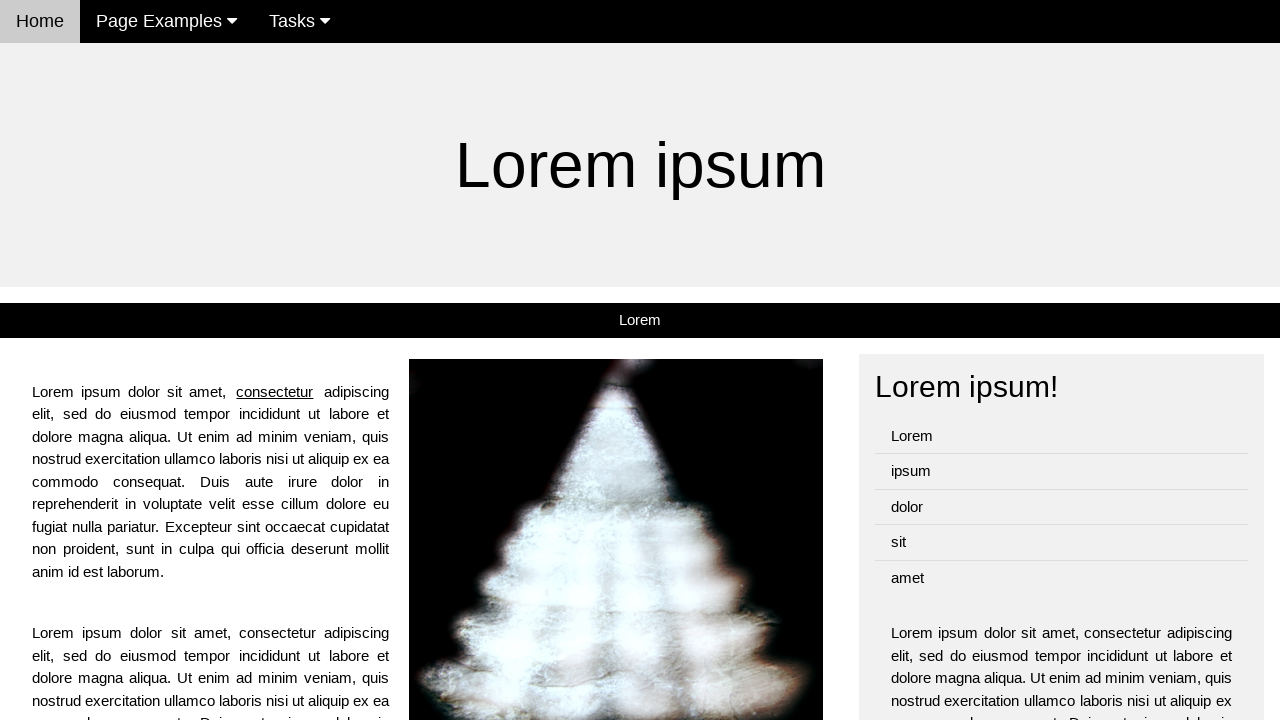